Tests different button click types including double-click, right-click, and regular click, verifying each produces the correct message.

Starting URL: https://demoqa.com

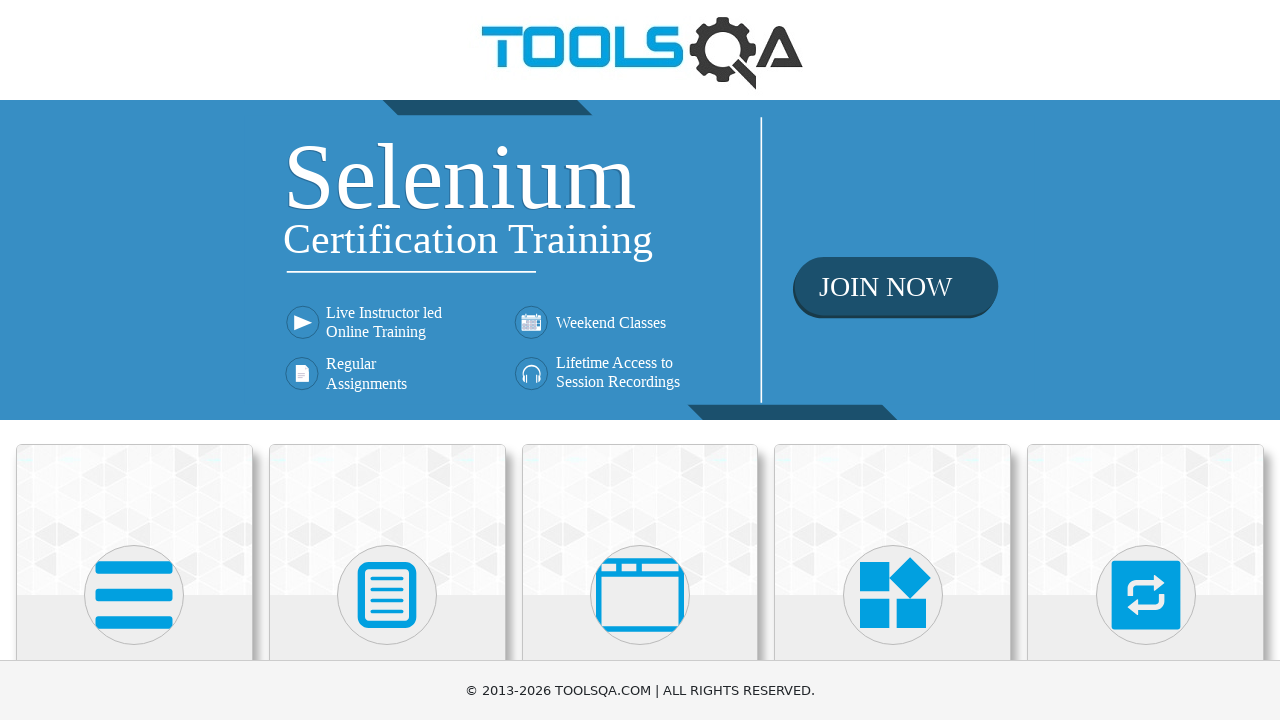

Clicked on Elements section at (134, 360) on internal:text="Elements"i
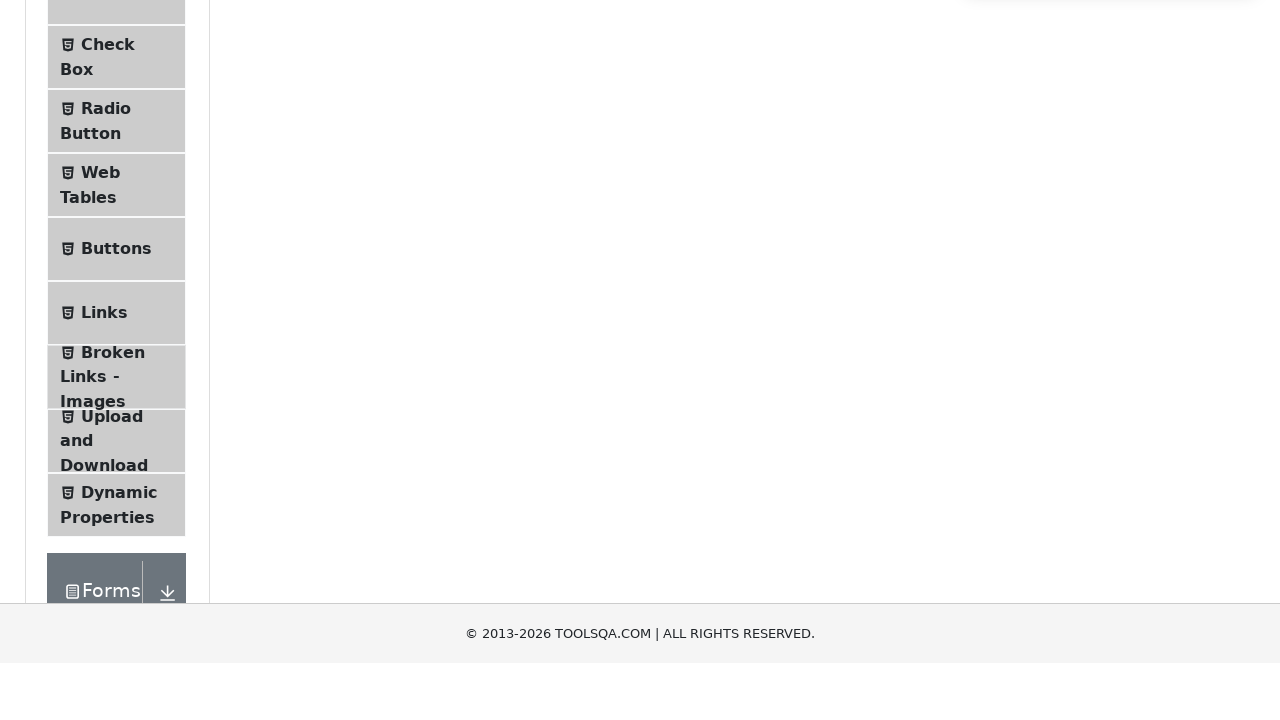

Clicked on Buttons menu item at (116, 517) on internal:text="Buttons"i
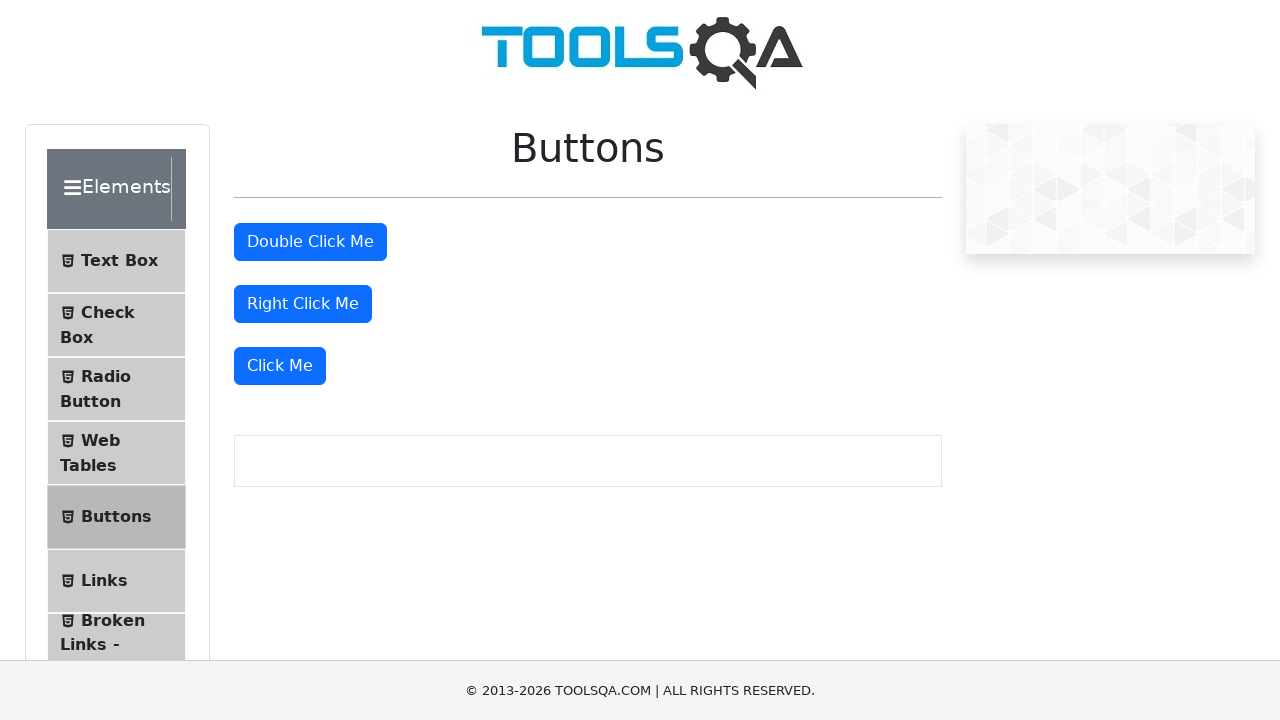

Double-clicked the 'Double Click Me' button at (310, 242) on internal:text="Double Click Me"s
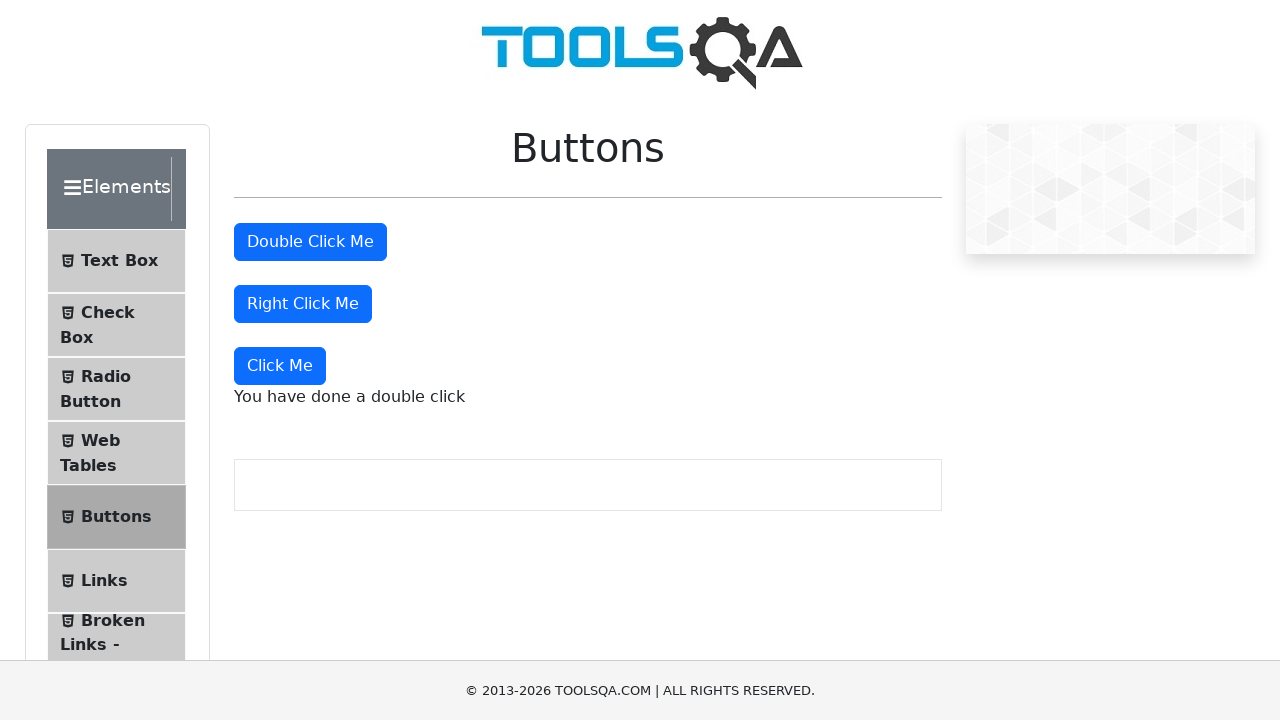

Right-clicked the 'Right Click Me' button at (303, 304) on internal:text="Right Click Me"s
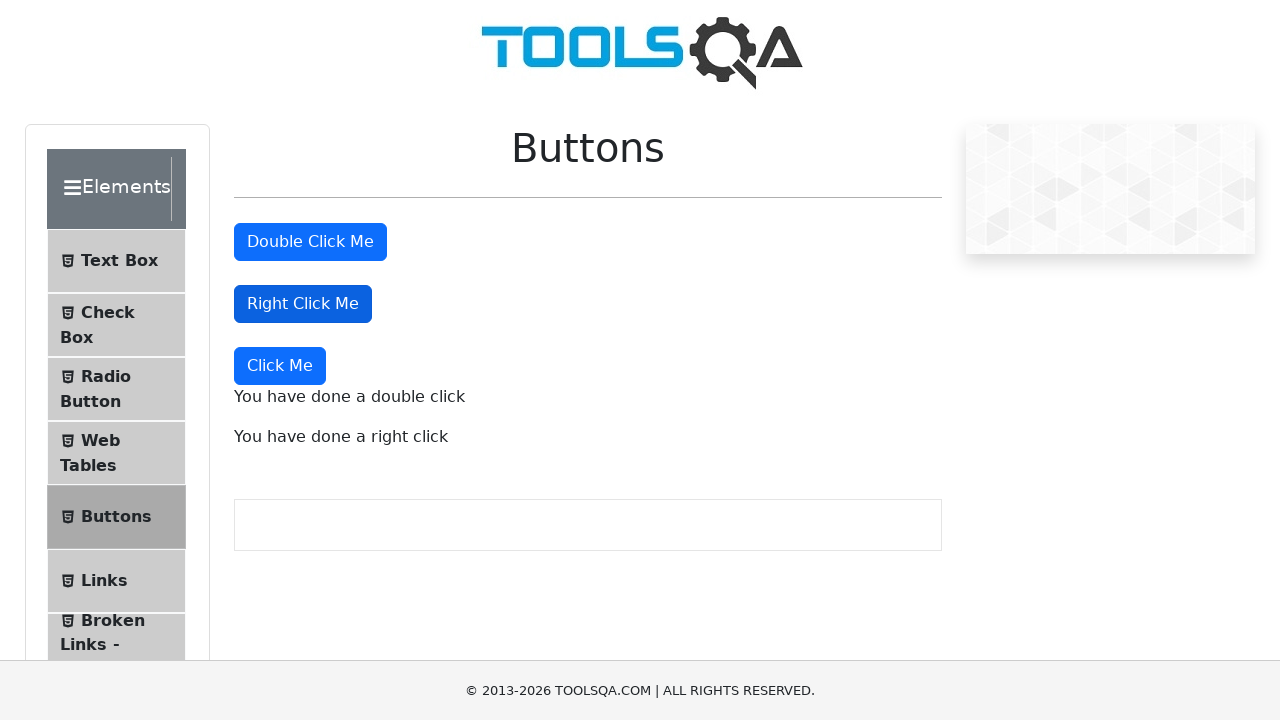

Clicked the 'Click Me' button at (280, 366) on internal:text="Click Me"s
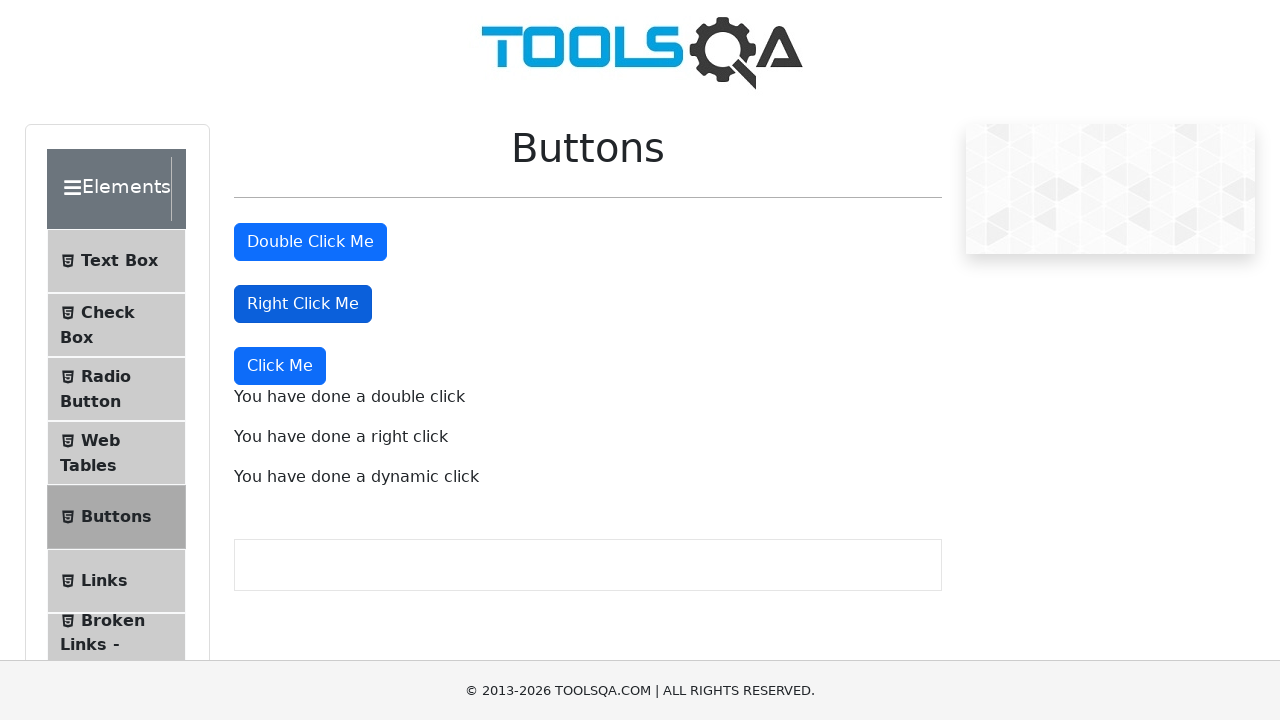

Confirmed dynamic click message appeared
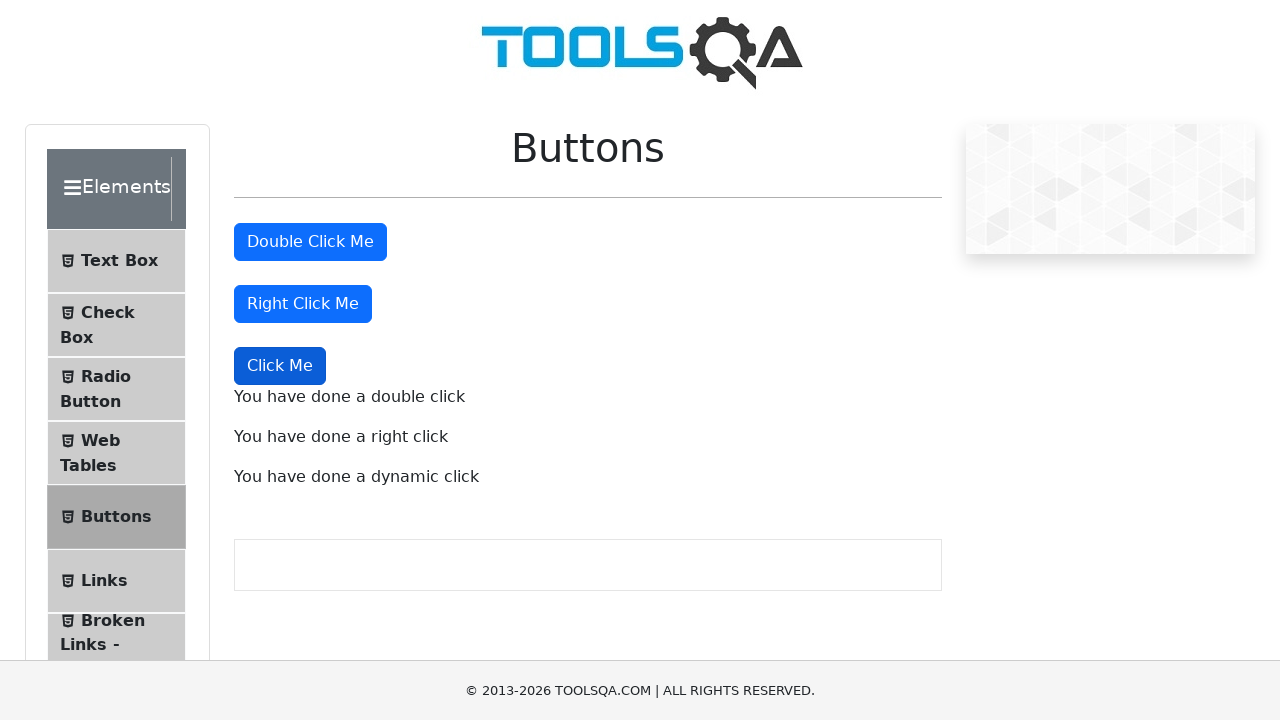

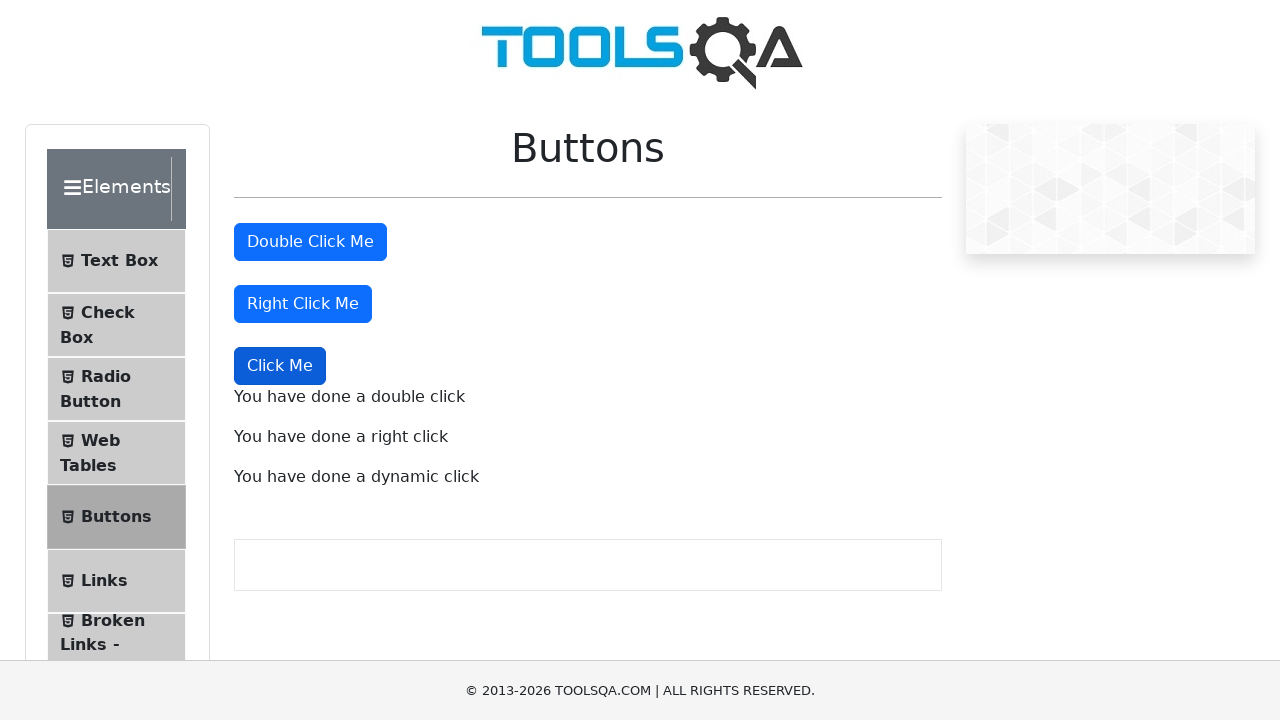